Tests the NiceHash profitability calculator by clicking through different time range filters (1D, 1W, 1M) and verifying that profitability values are displayed for each selection.

Starting URL: https://www.nicehash.com/profitability-calculator/nvidia-gtx-1650-super

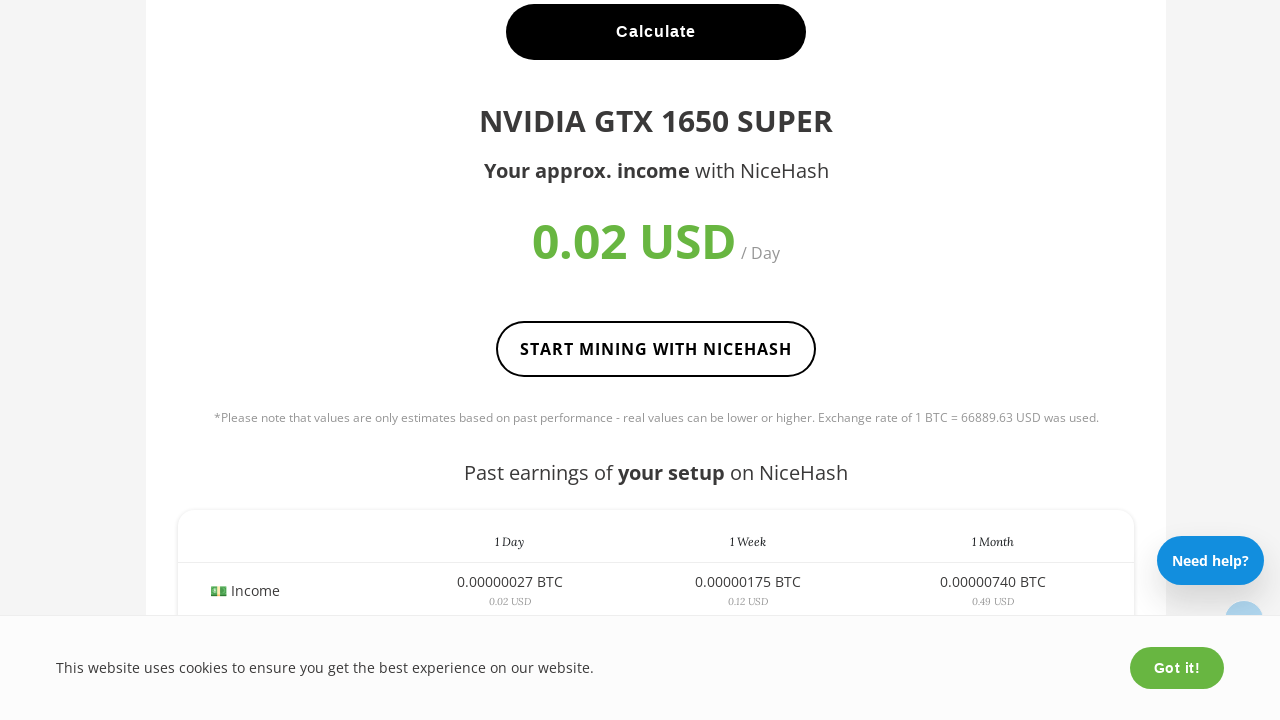

Waited for page to reach networkidle state
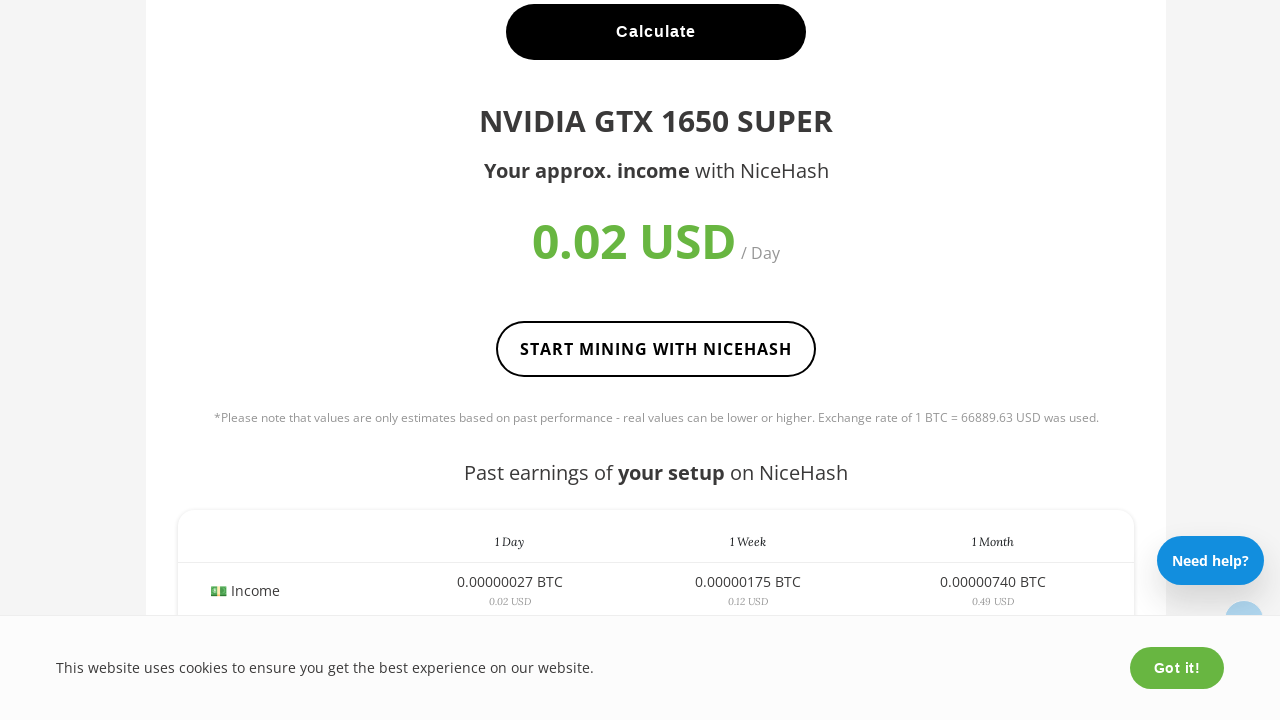

Filter buttons loaded and became available
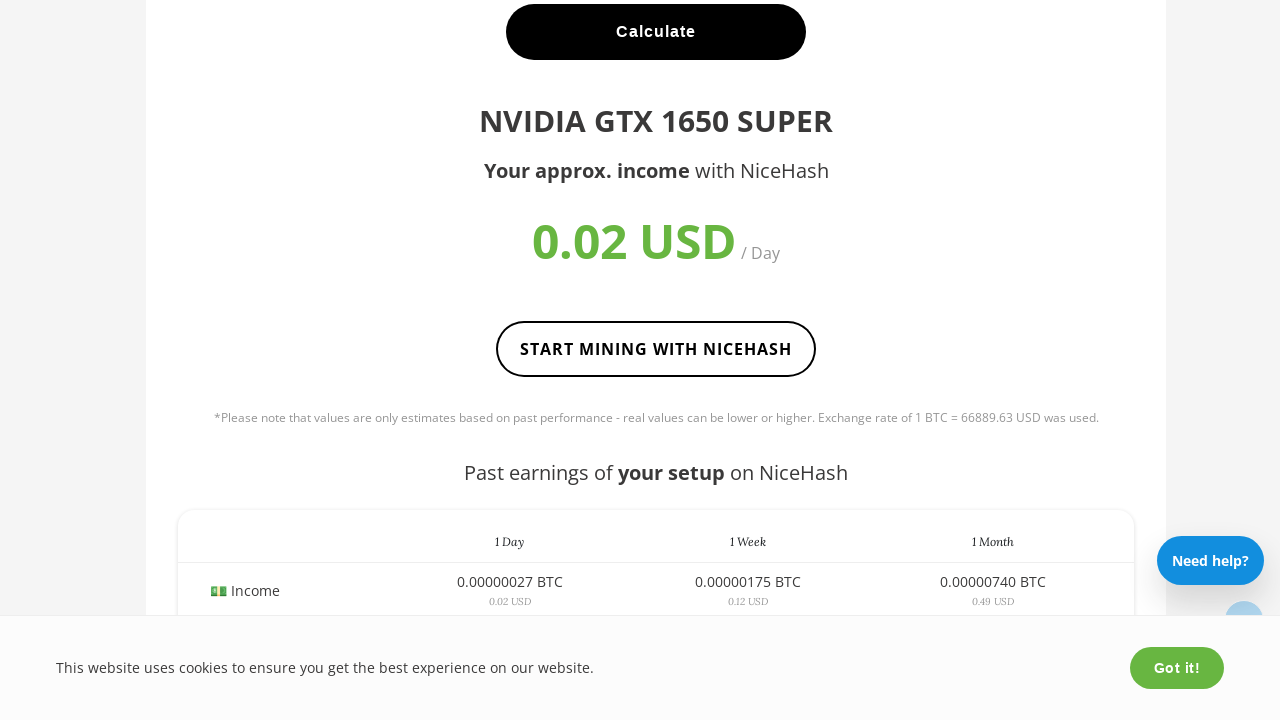

Clicked 1D time range filter button at (1024, 361) on .filter:has-text('1D')
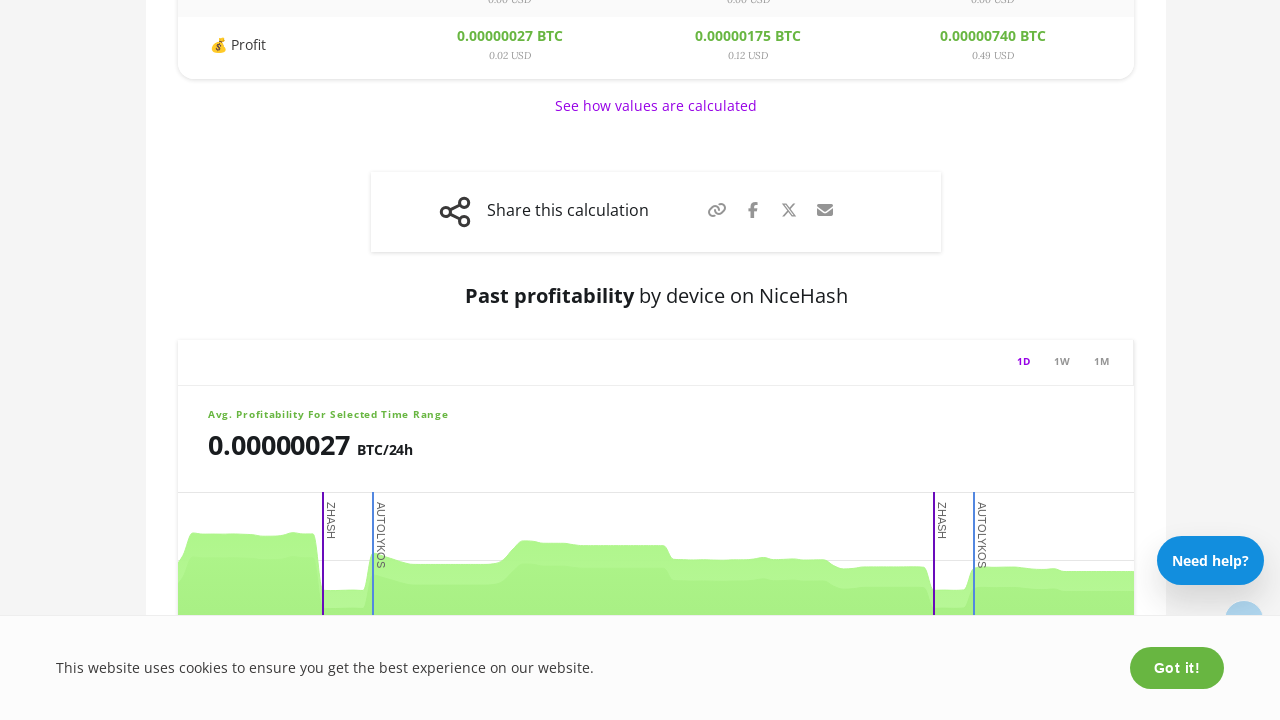

Profitability values loaded for 1D time range
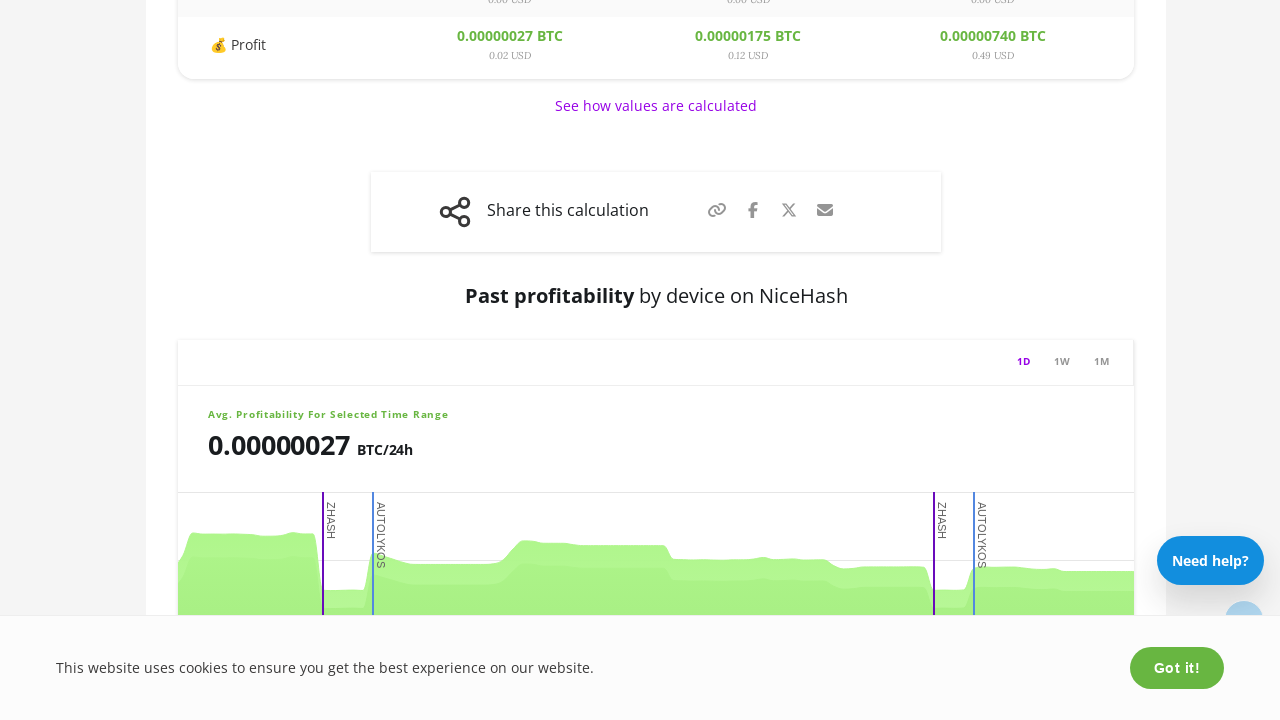

Waited for animations to complete after selecting 1D
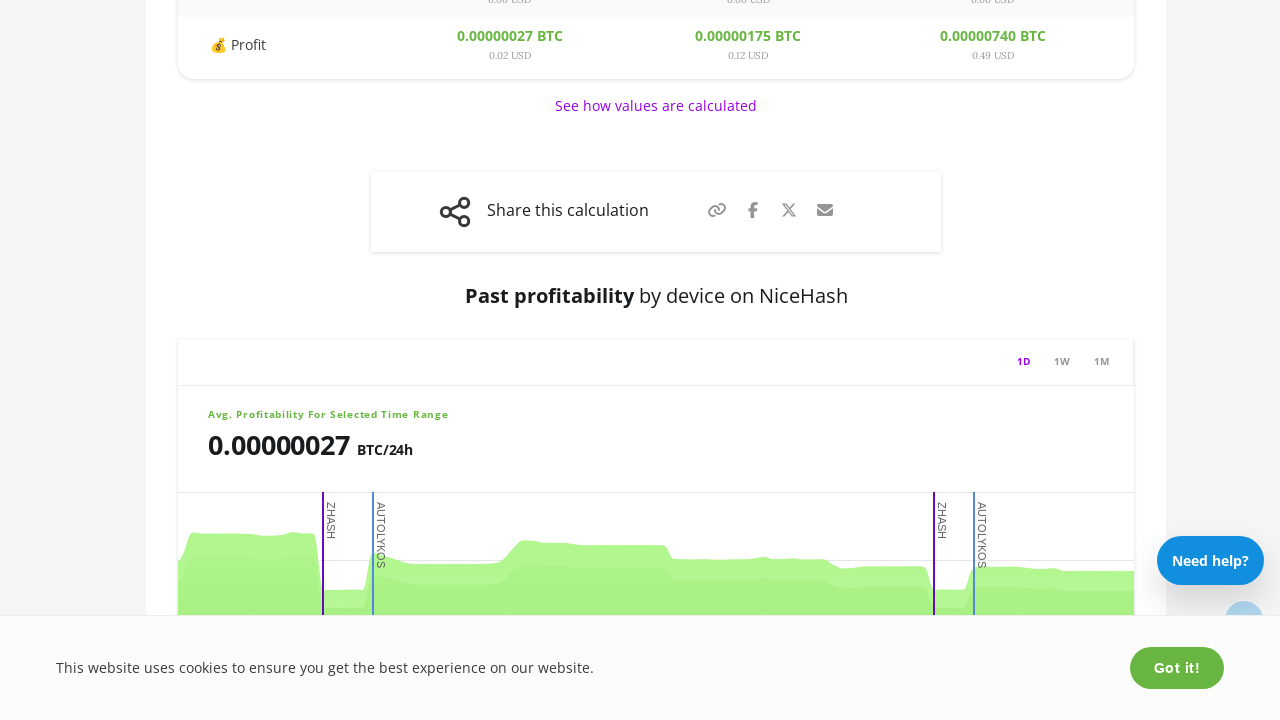

Clicked 1W time range filter button at (1062, 361) on .filter:has-text('1W')
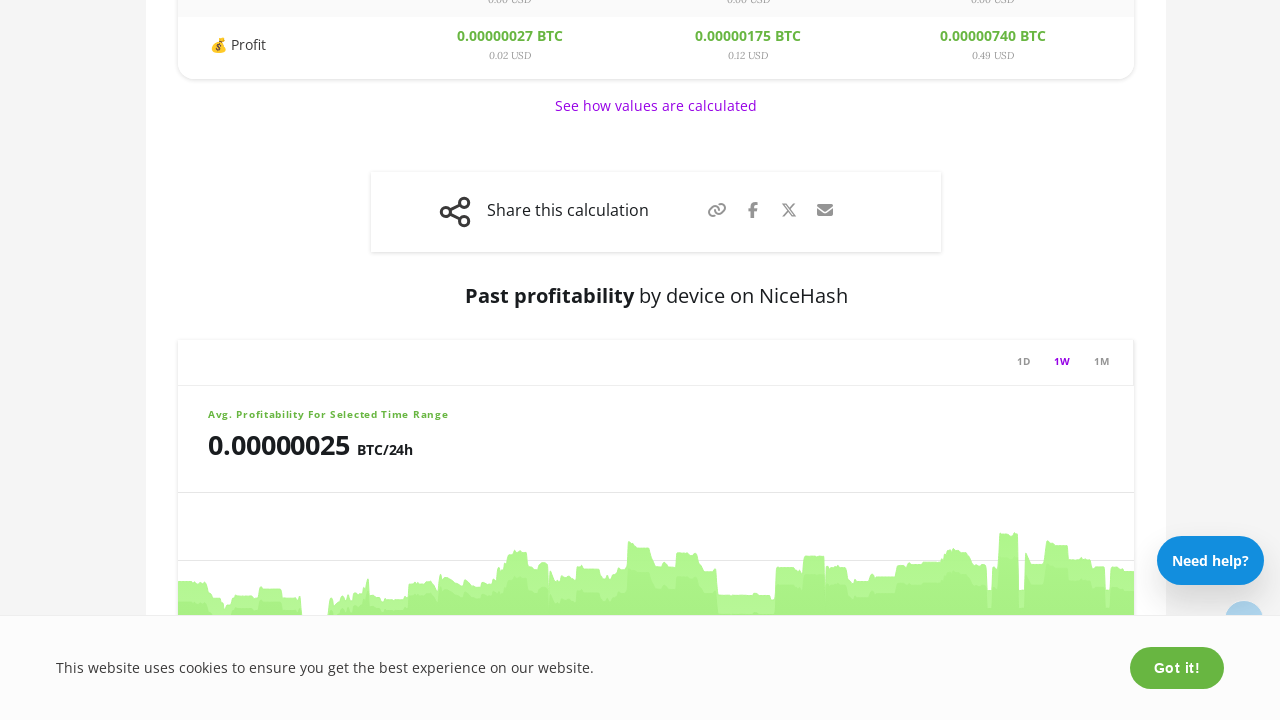

Profitability values loaded for 1W time range
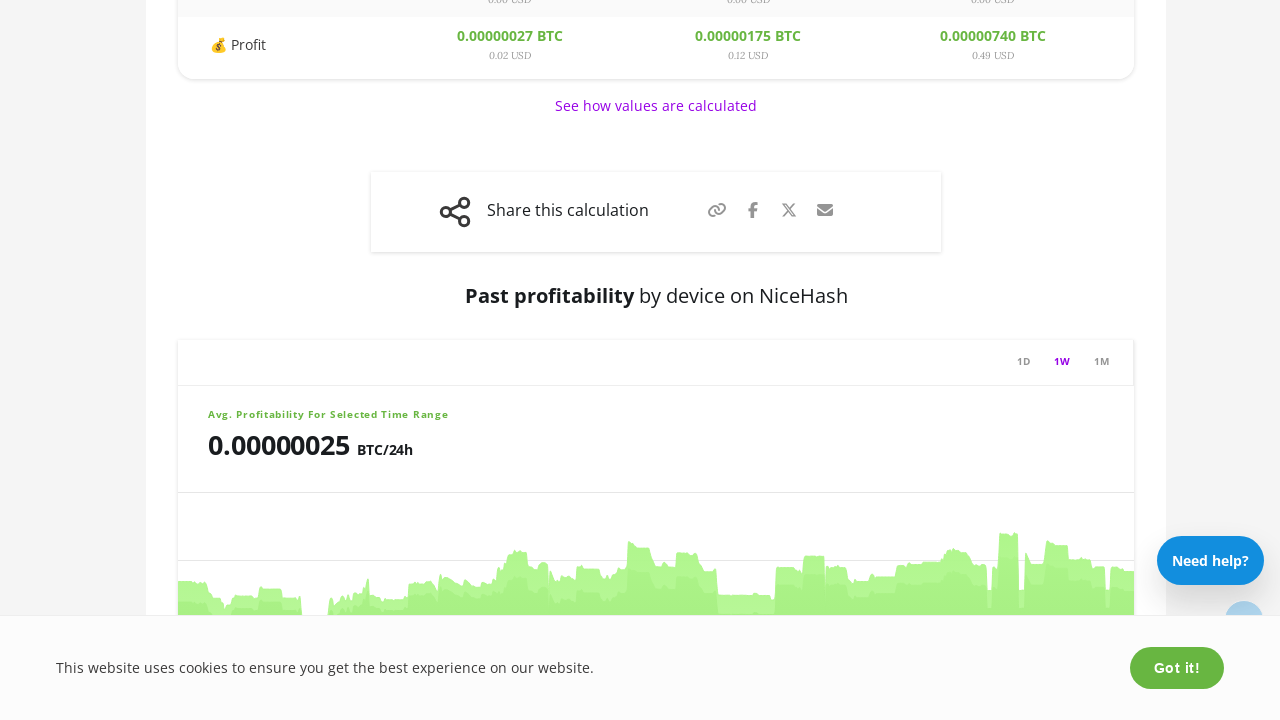

Waited for animations to complete after selecting 1W
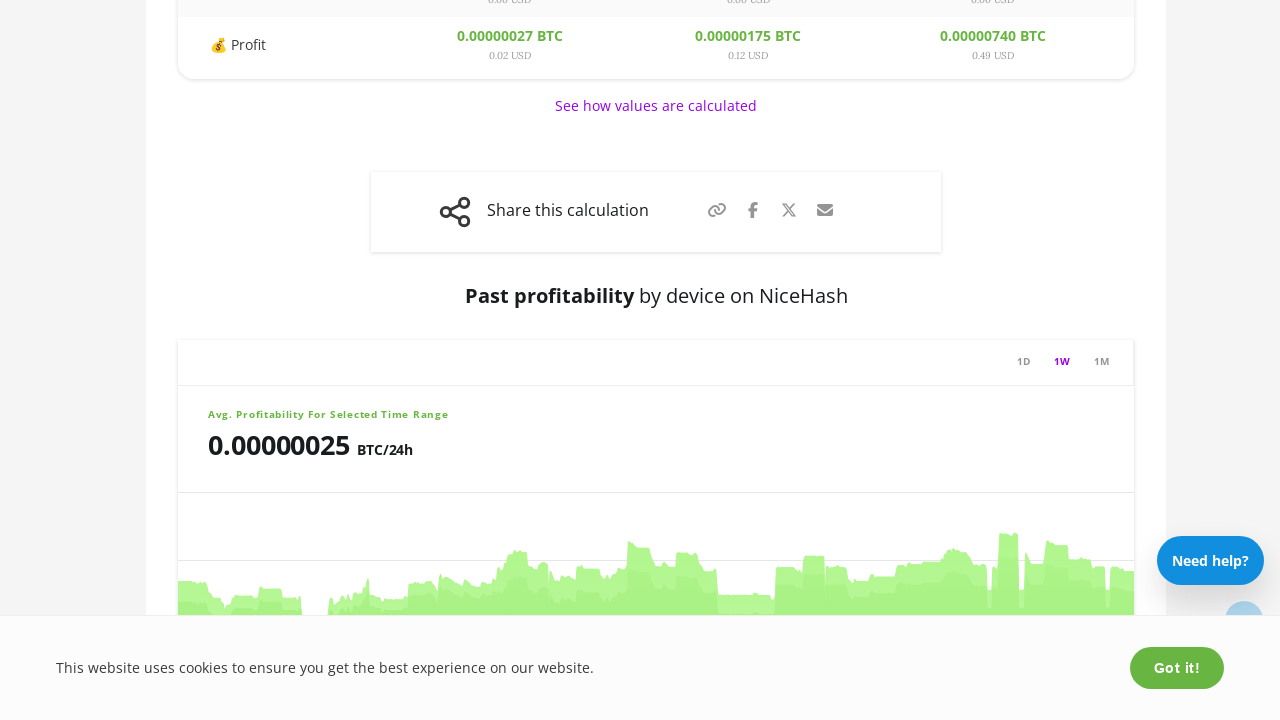

Clicked 1M time range filter button at (1102, 361) on .filter:has-text('1M')
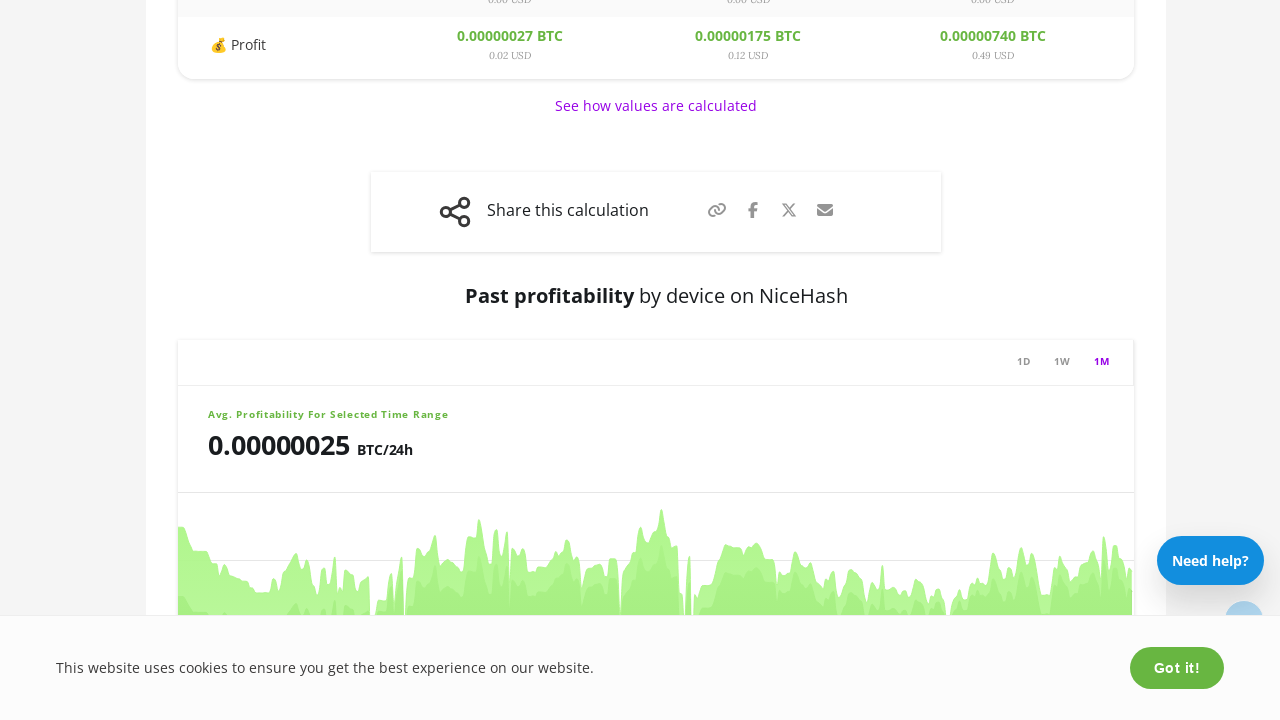

Profitability values loaded for 1M time range
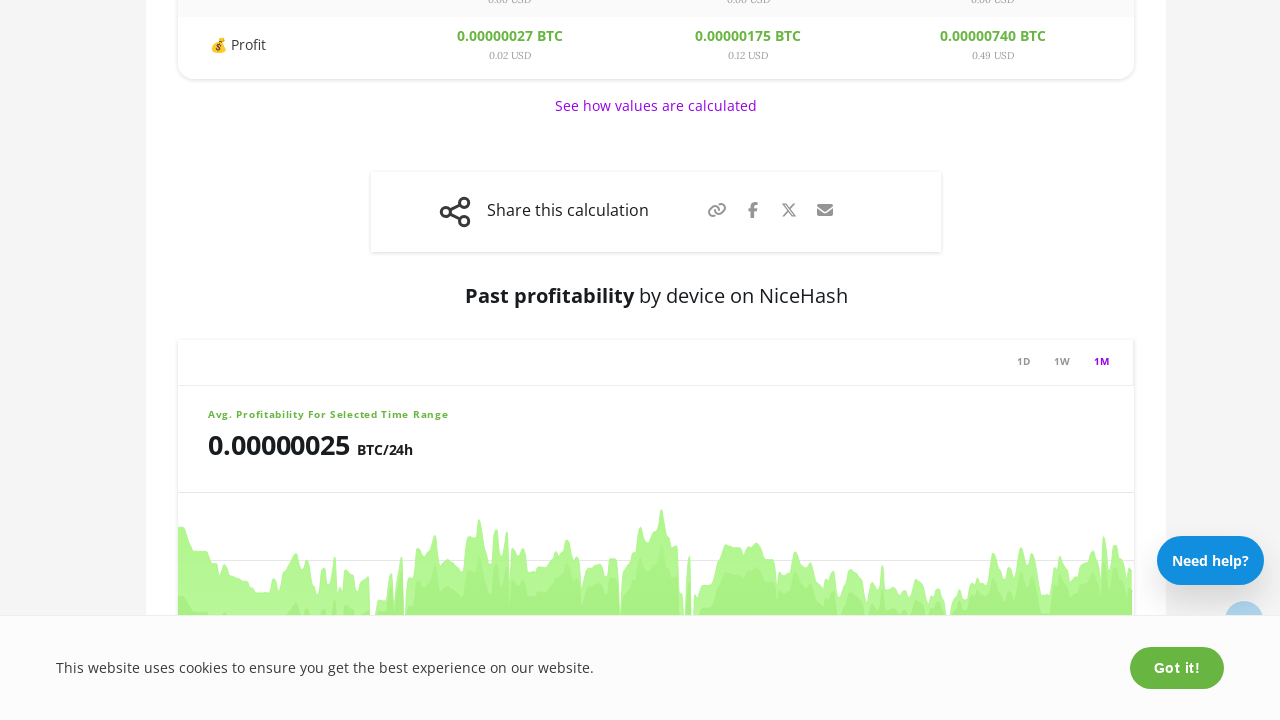

Waited for animations to complete after selecting 1M
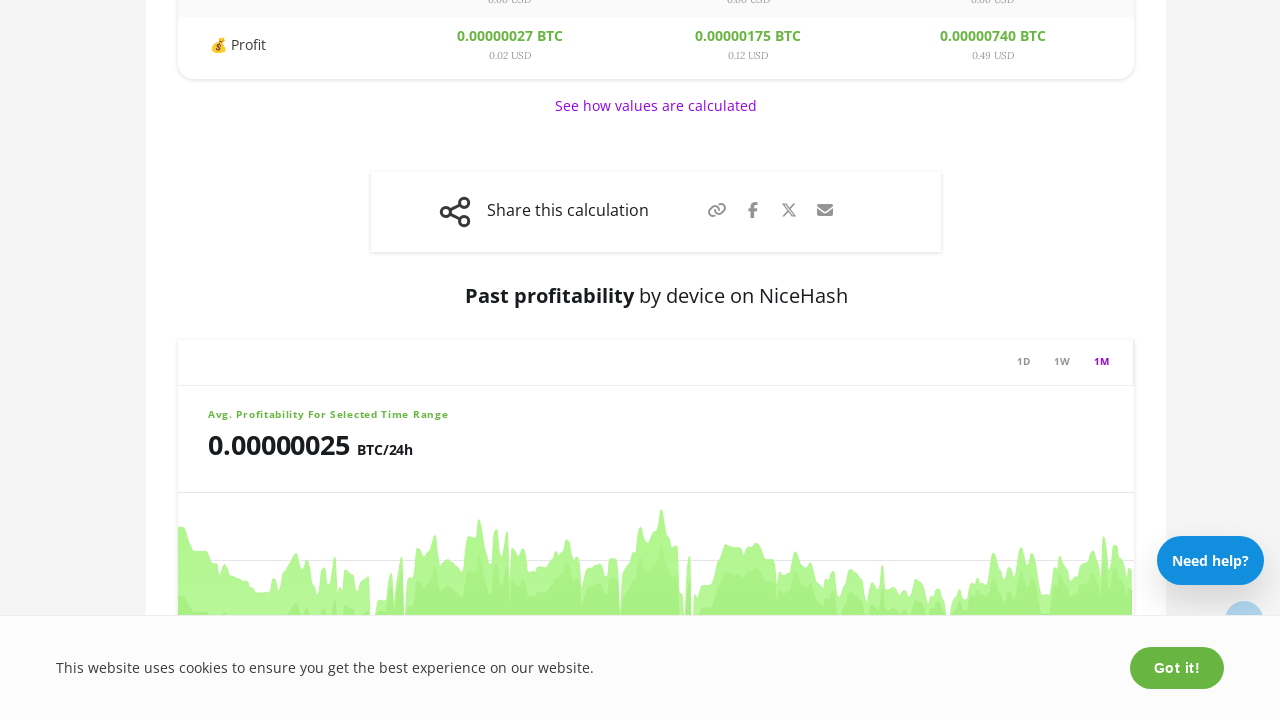

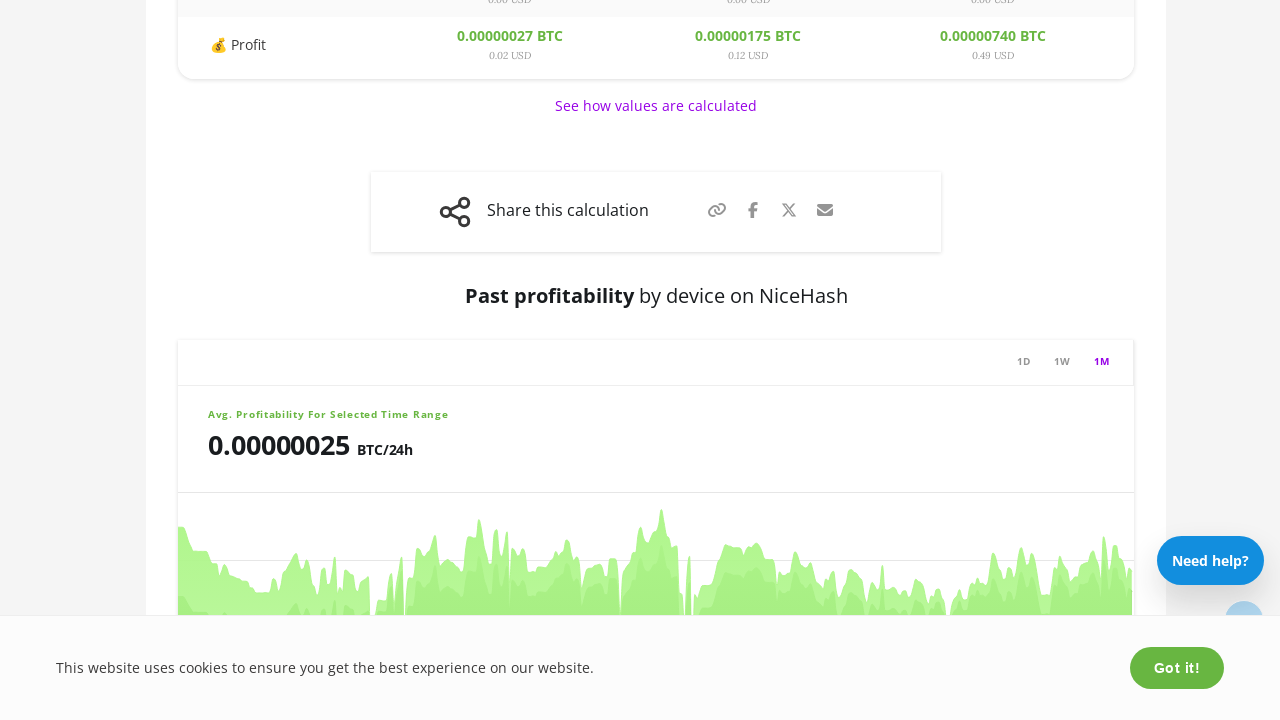